Tests challenging DOM by clicking multiple buttons on the page

Starting URL: https://the-internet.herokuapp.com/

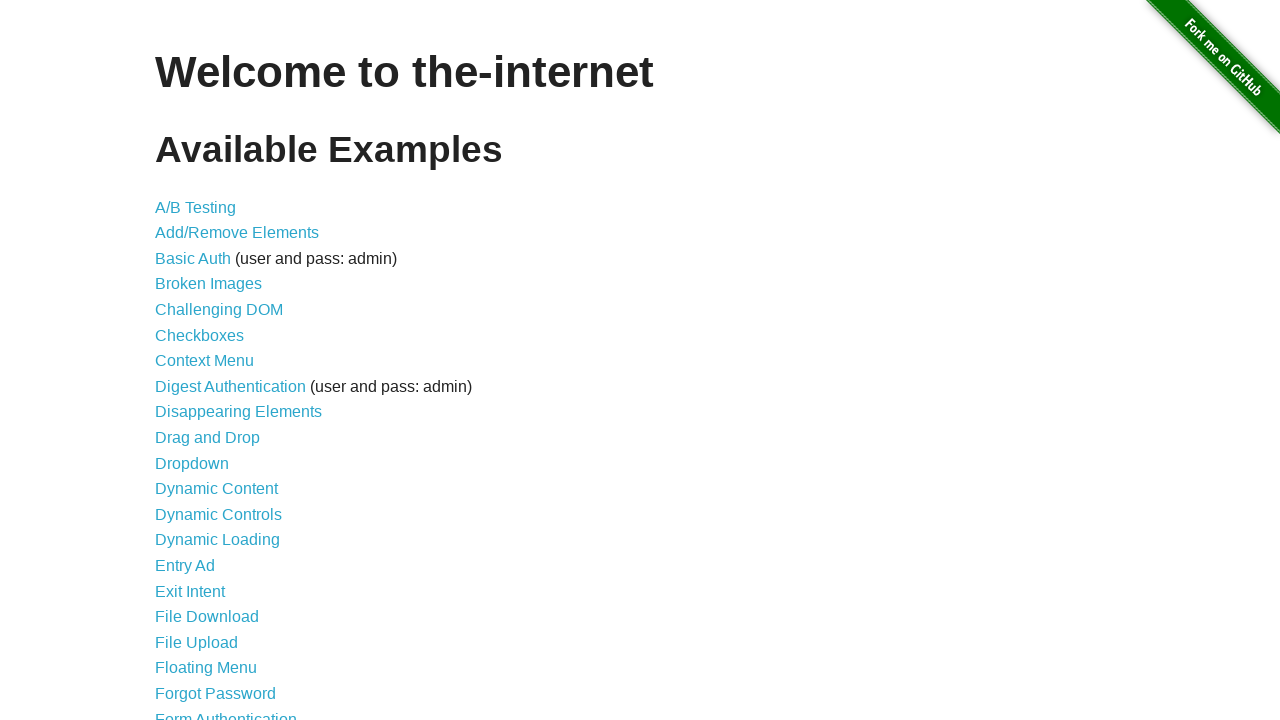

Clicked link to navigate to Challenging DOM page at (219, 310) on a[href="/challenging_dom"]
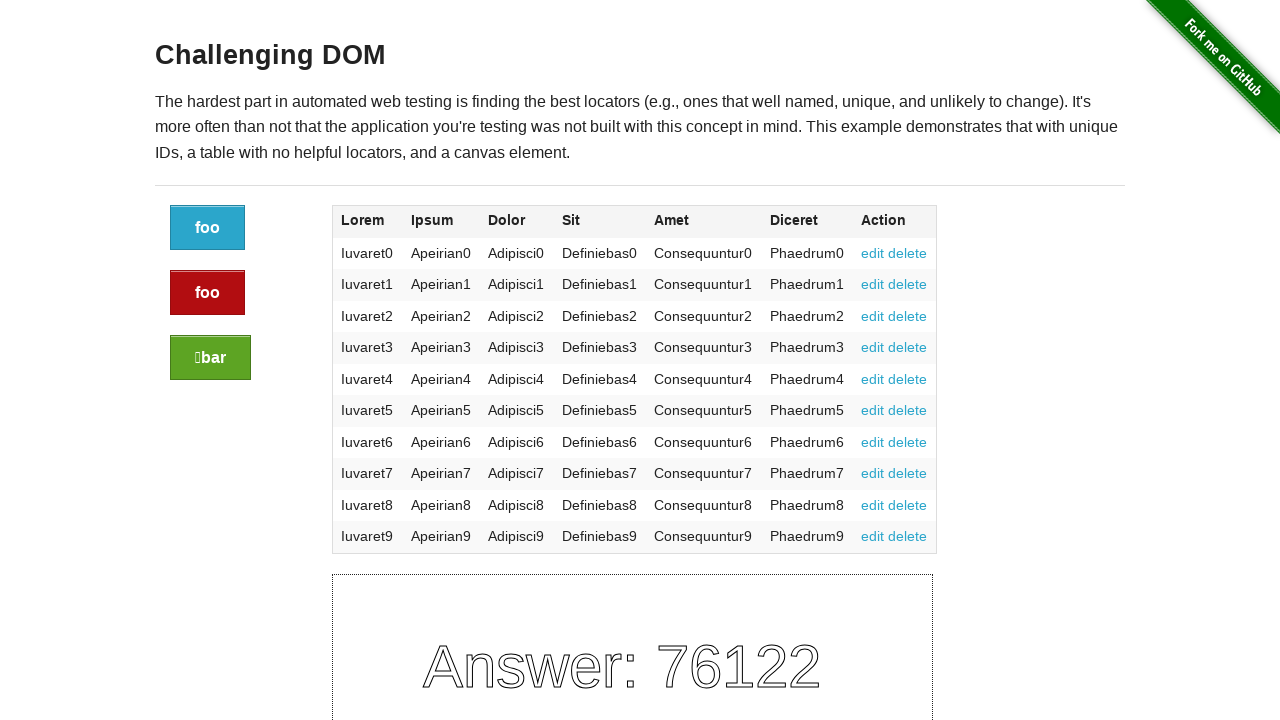

Located all buttons in div.large-2
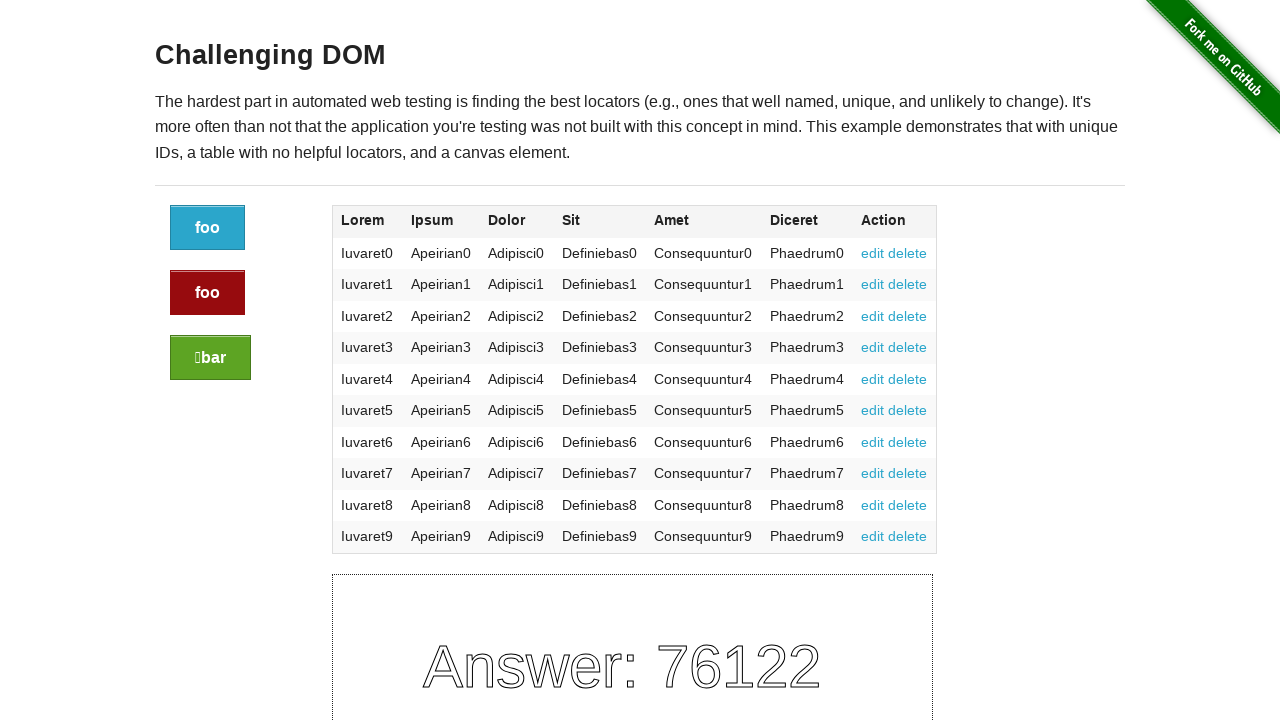

Clicked first button at (208, 228) on div.large-2 a >> nth=0
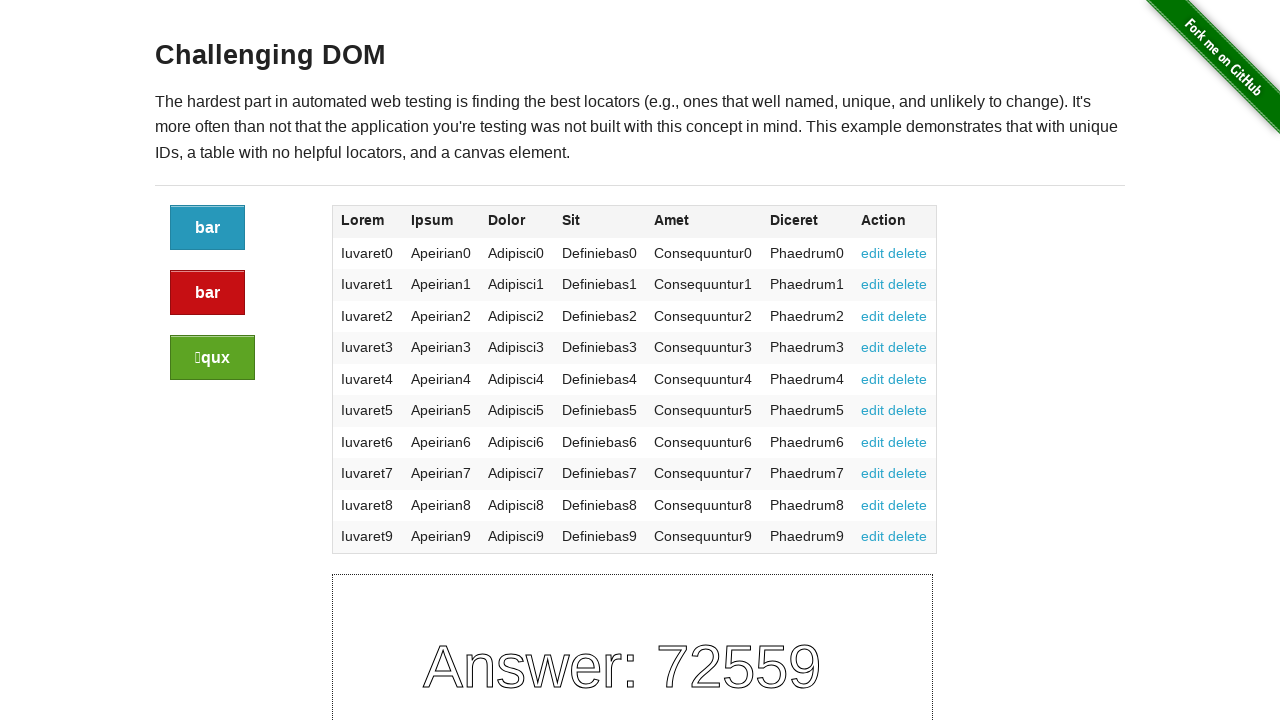

Waited 1000ms after clicking first button
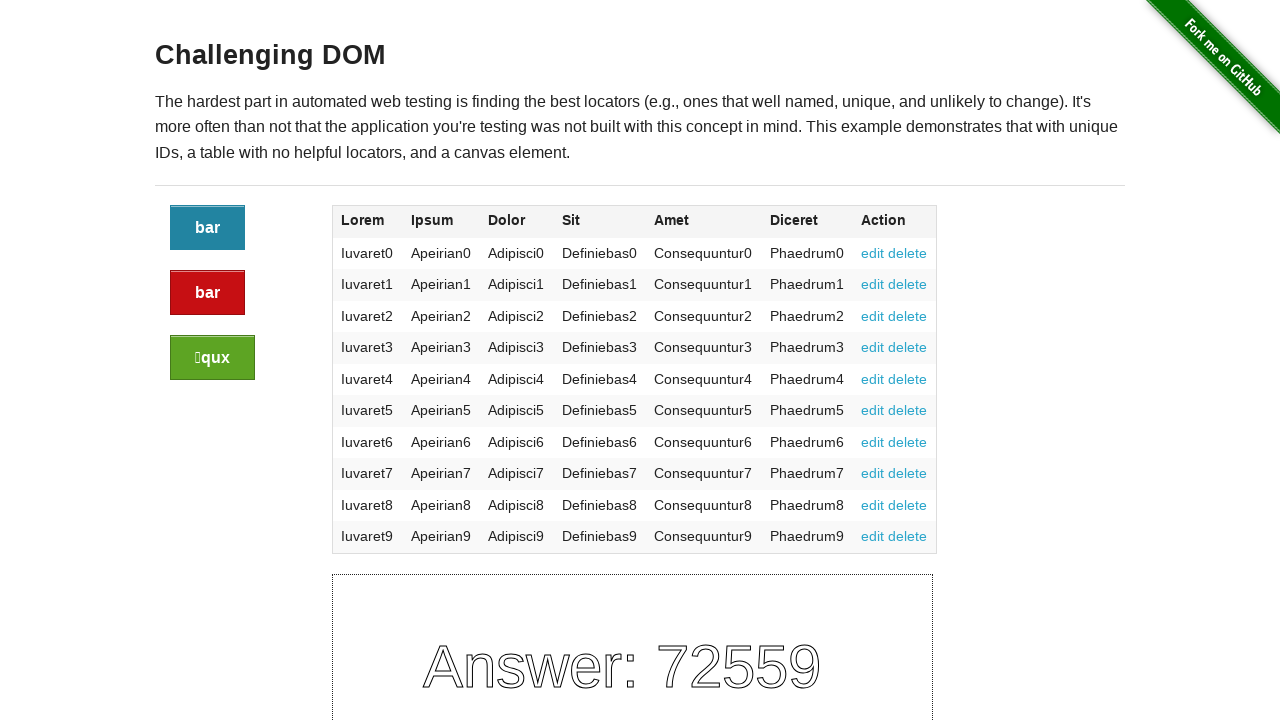

Located all buttons in div.large-2
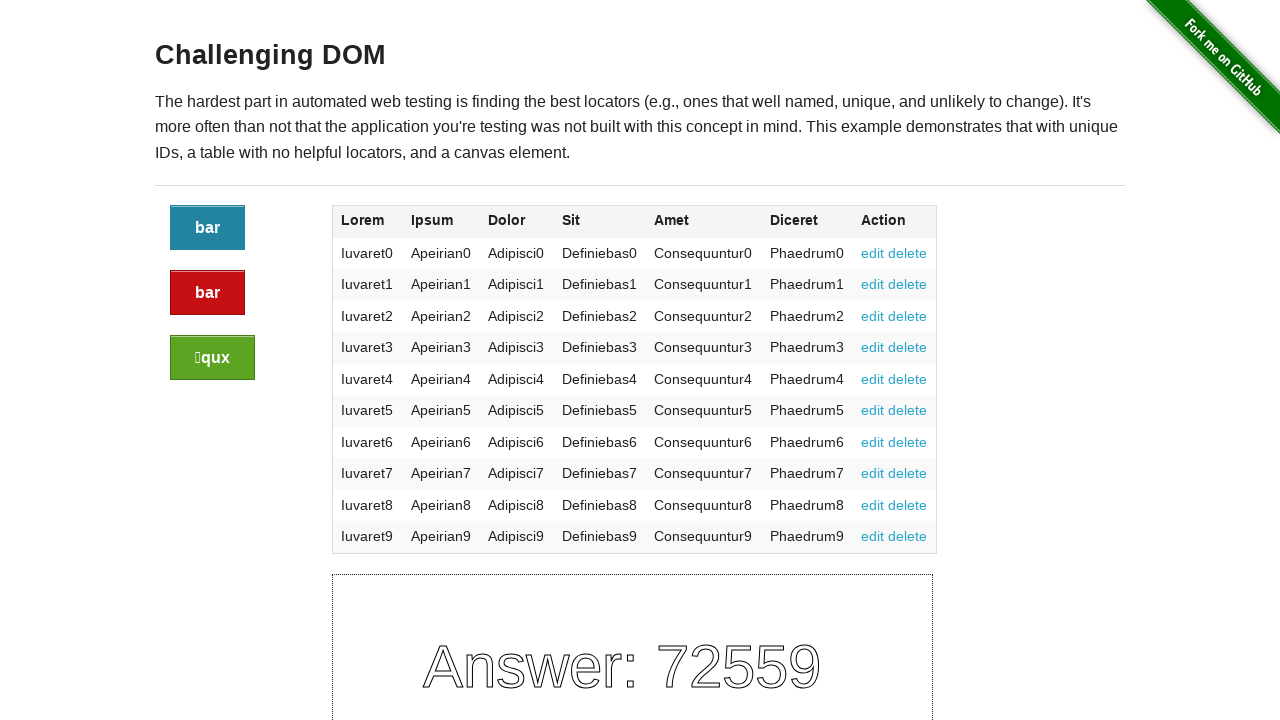

Clicked second button at (208, 293) on div.large-2 a >> nth=1
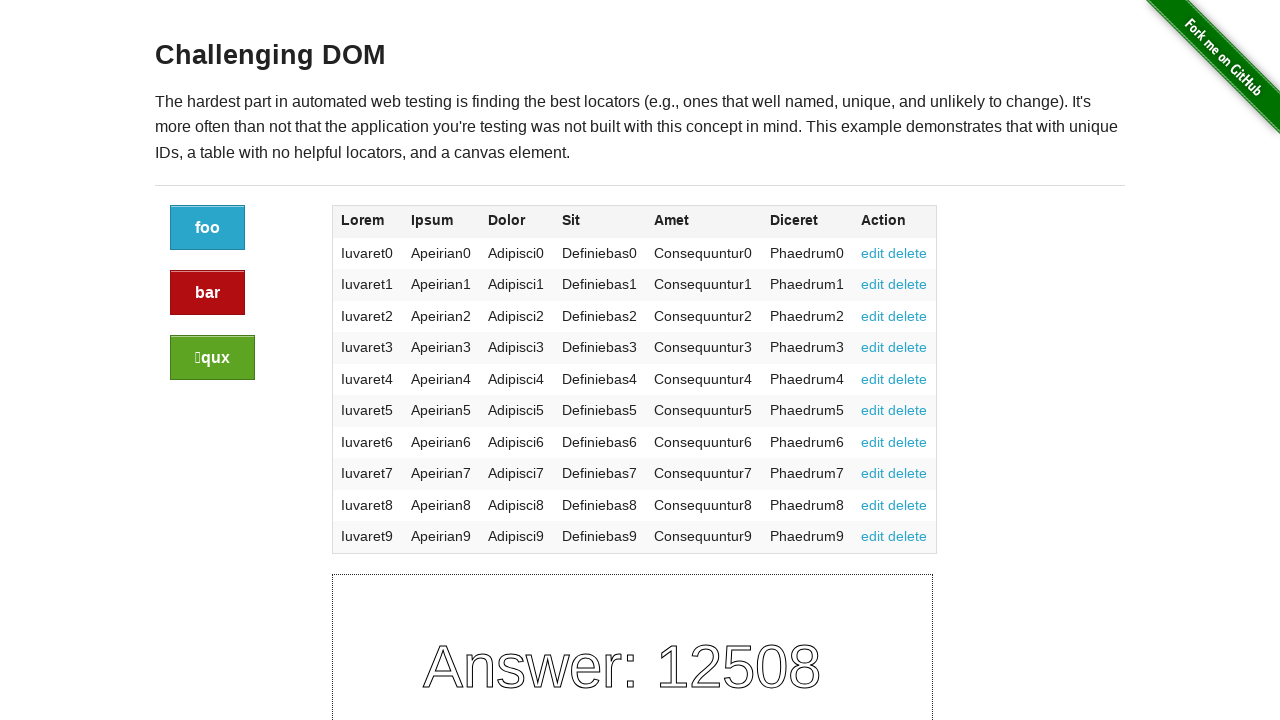

Waited 1000ms after clicking second button
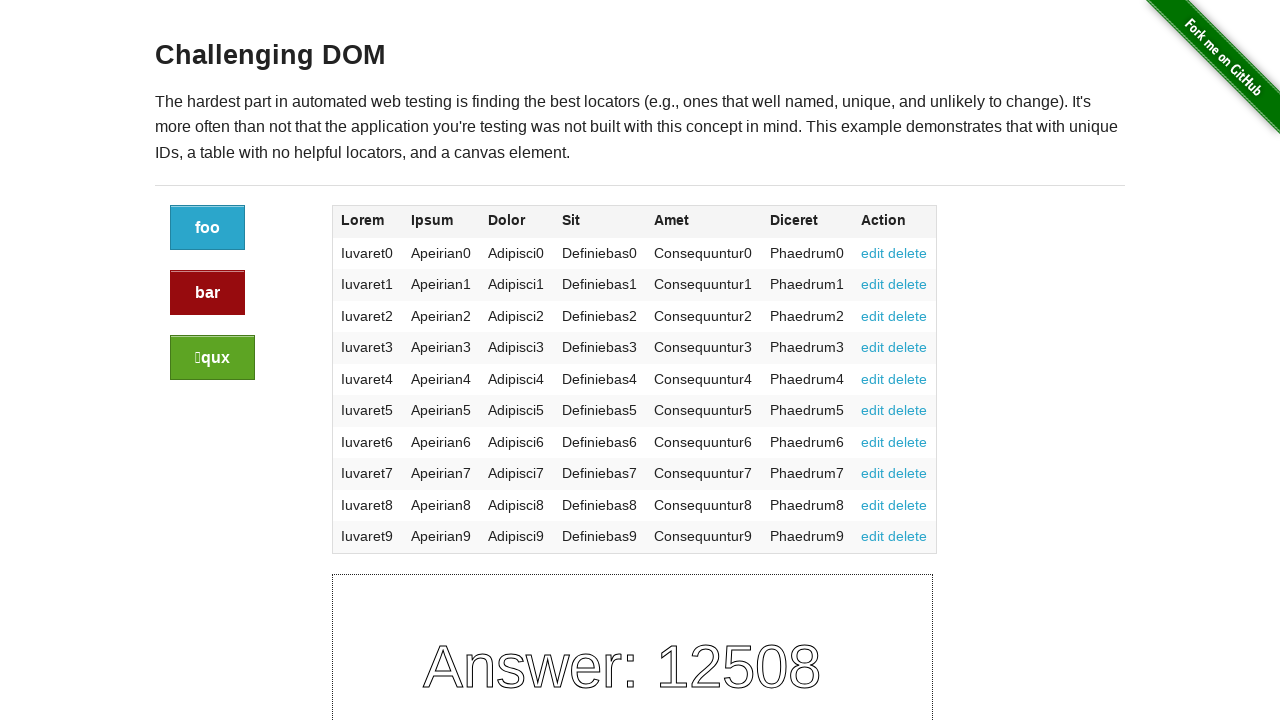

Located all buttons in div.large-2
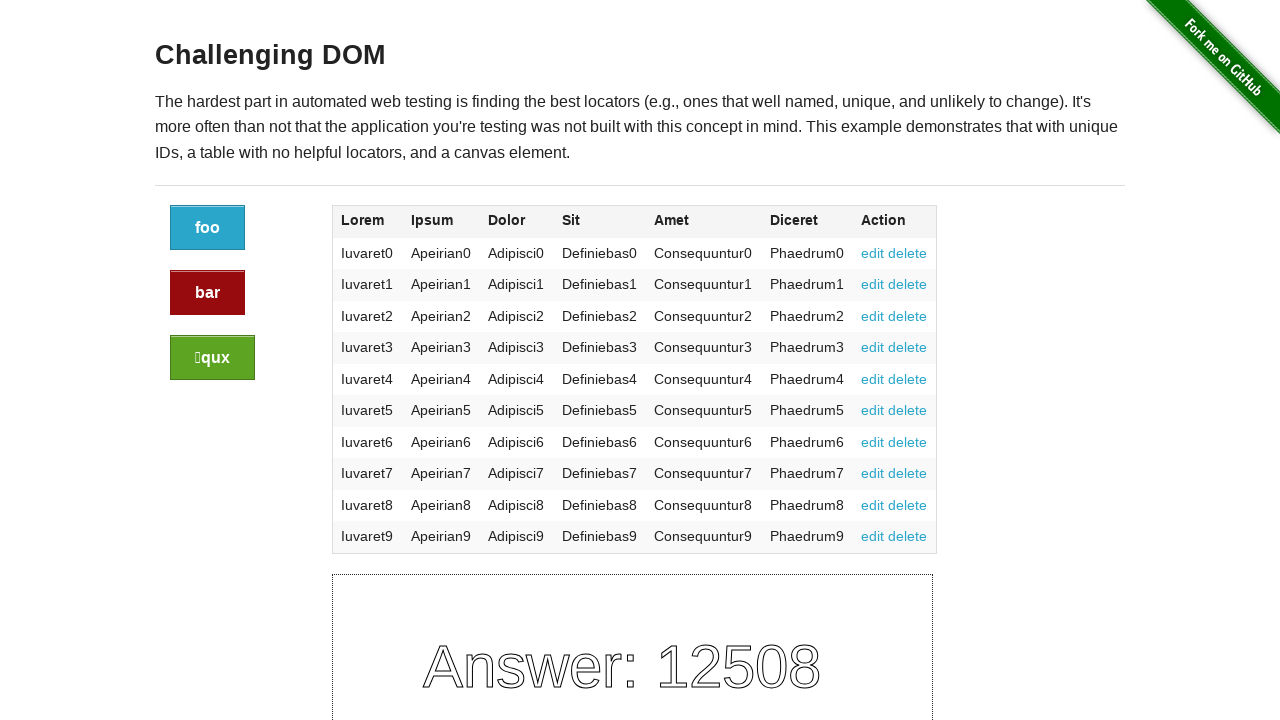

Clicked third button at (212, 358) on div.large-2 a >> nth=2
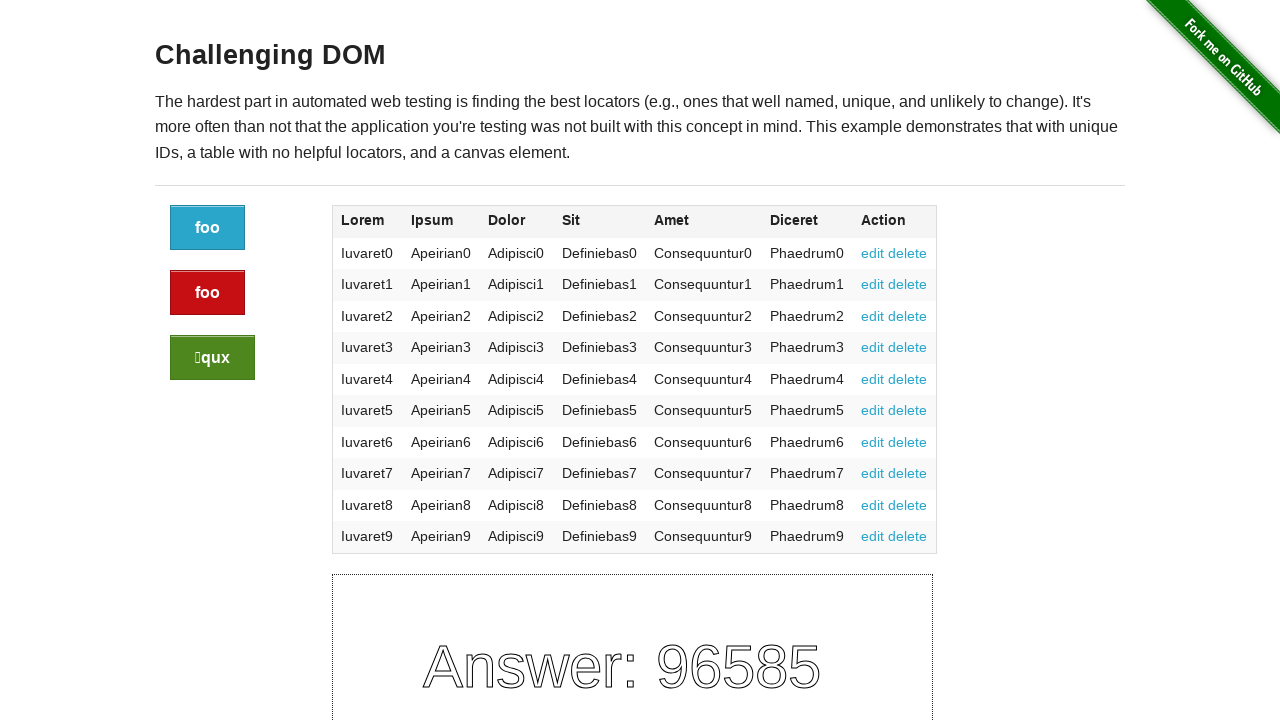

Waited 1000ms after clicking third button
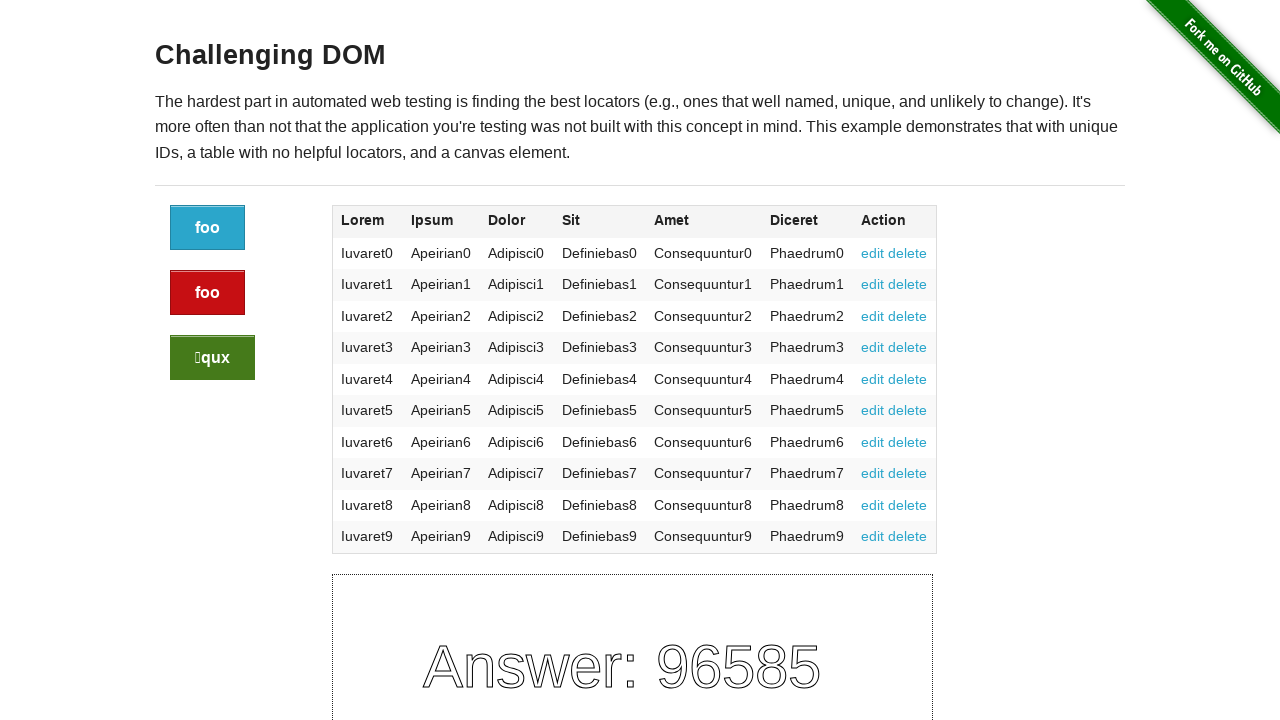

Navigated back to previous page
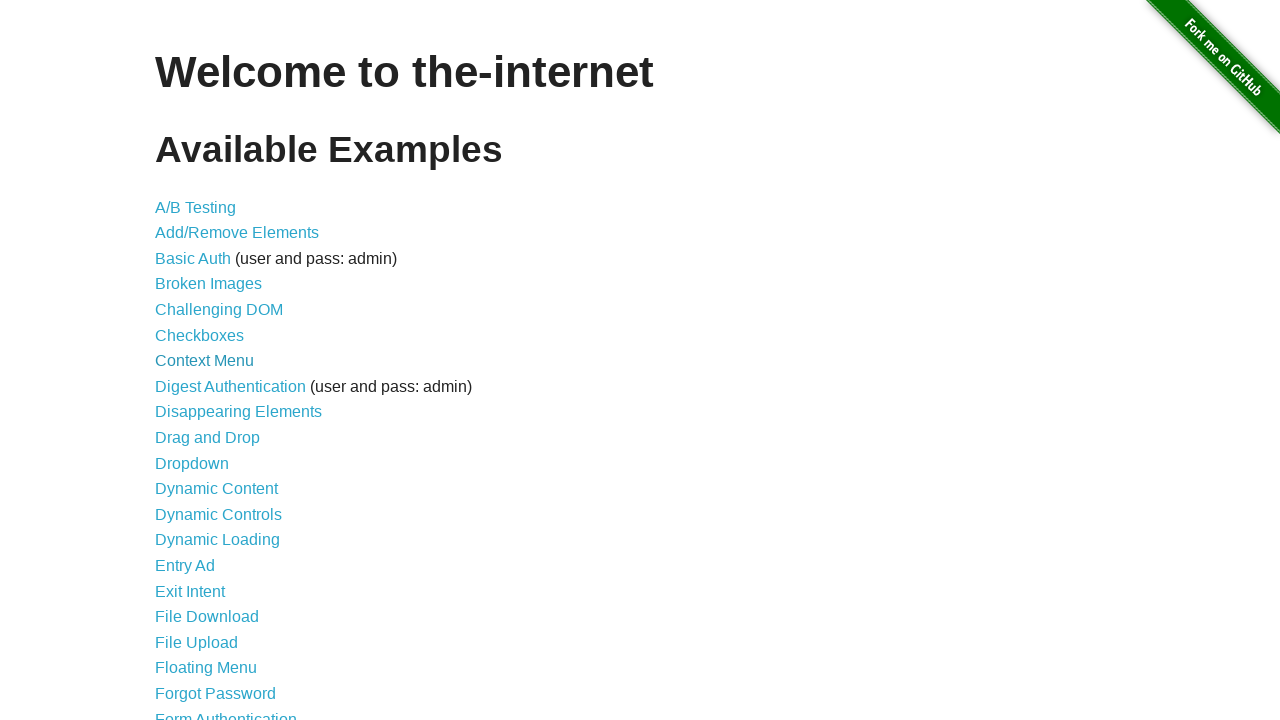

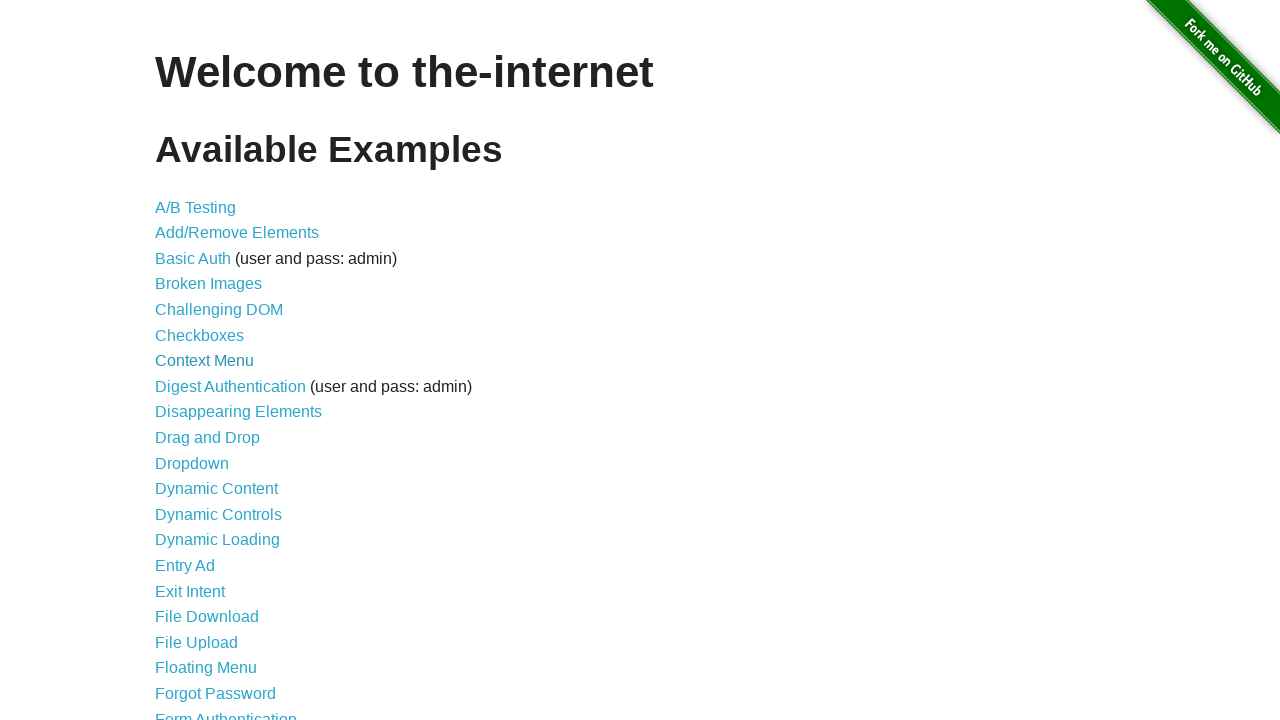